Tests a multi-selection dropdown combo tree by clicking to open it, iterating through dropdown elements, and selecting items until reaching "choice 6"

Starting URL: https://www.jqueryscript.net/demo/Drop-Down-Combo-Tree/

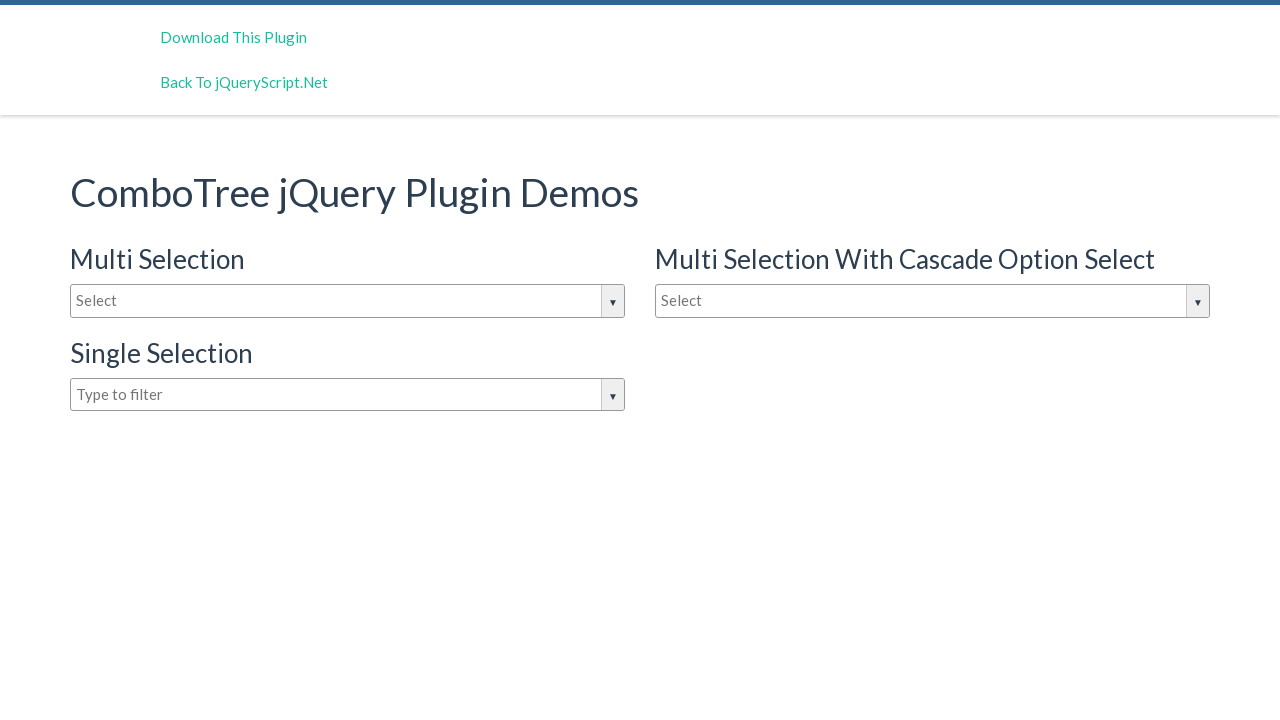

Clicked on multi-selection dropdown input to open it at (348, 301) on input#justAnInputBox
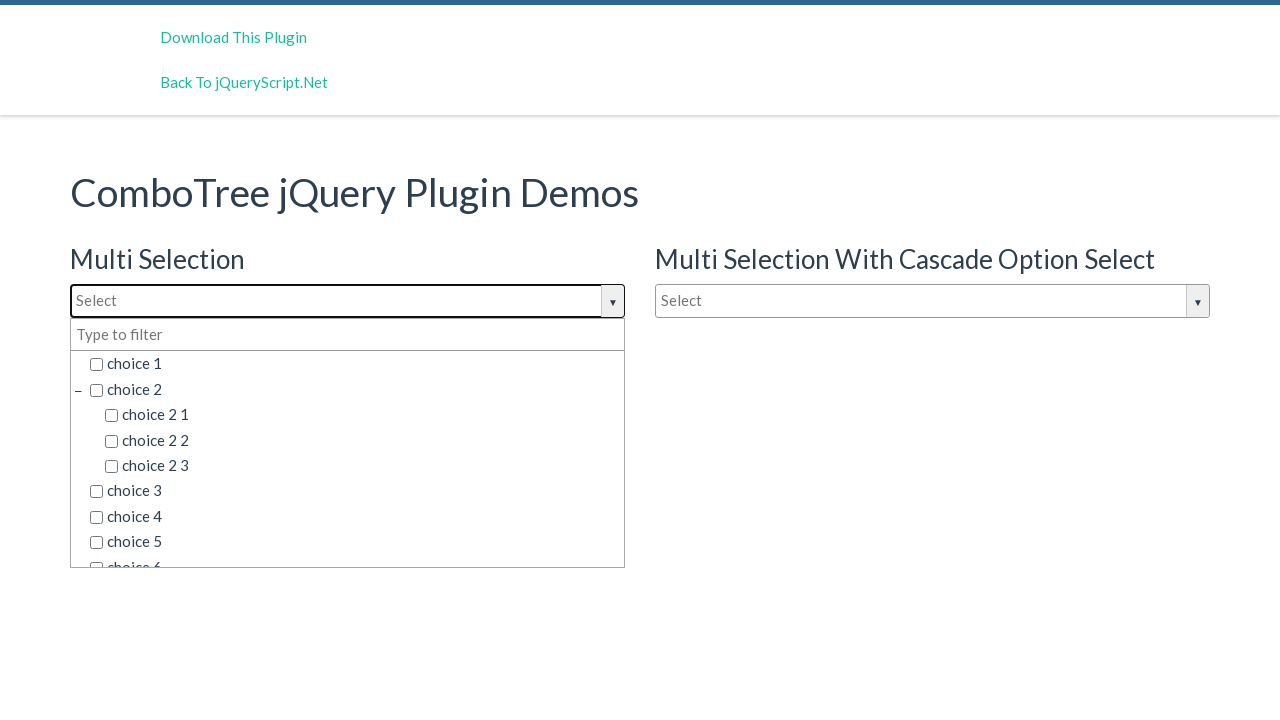

Dropdown items loaded and became visible
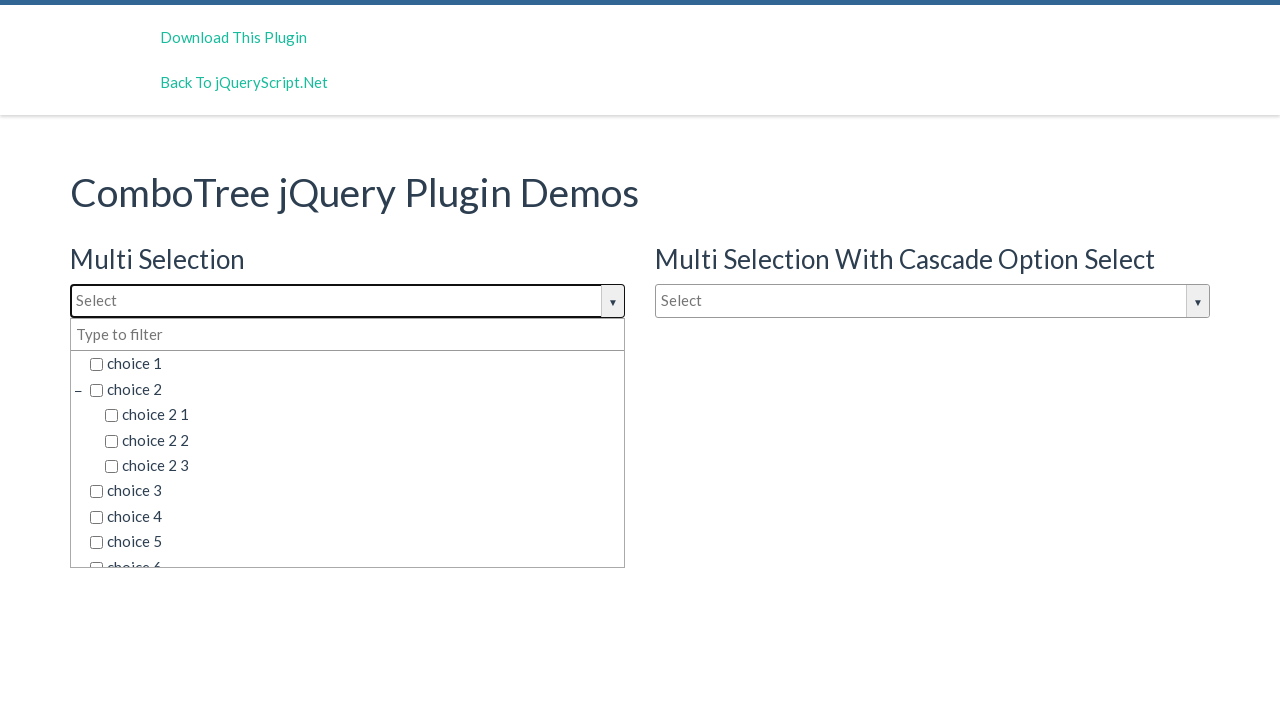

Retrieved all dropdown items from the combo tree
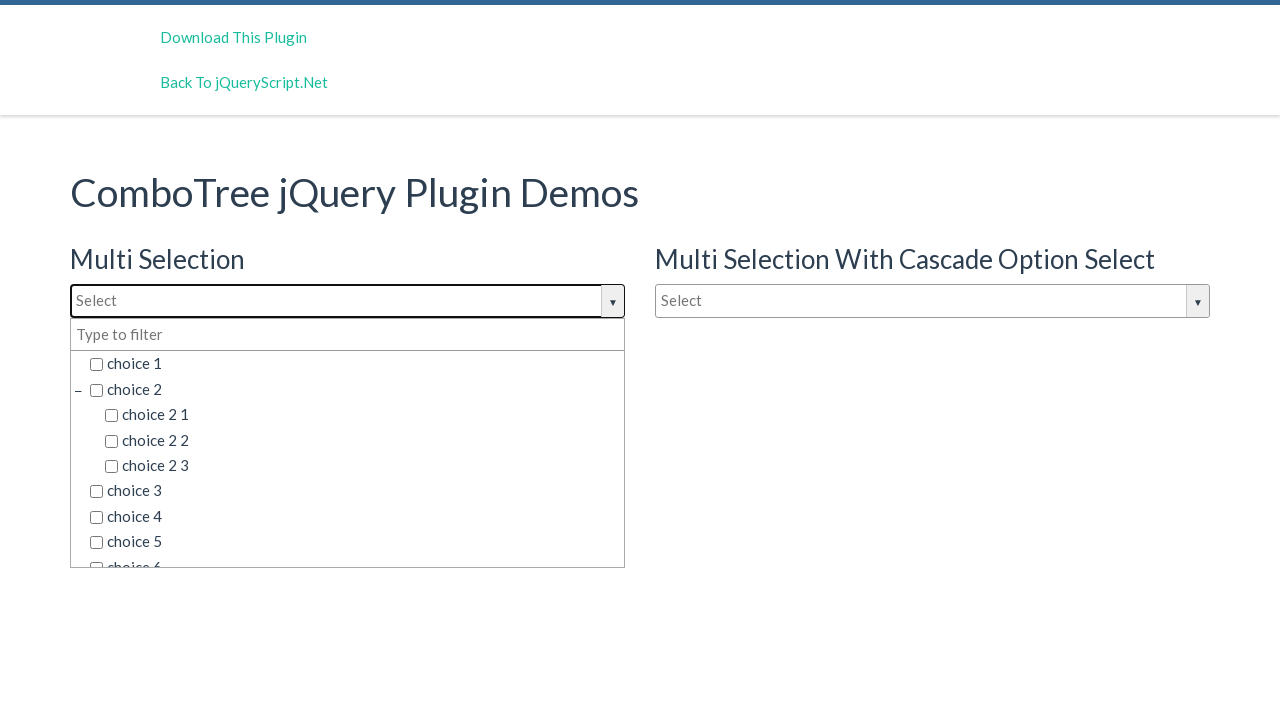

Clicked on dropdown item 'choice 1' at (355, 364) on span.comboTreeItemTitle >> nth=0
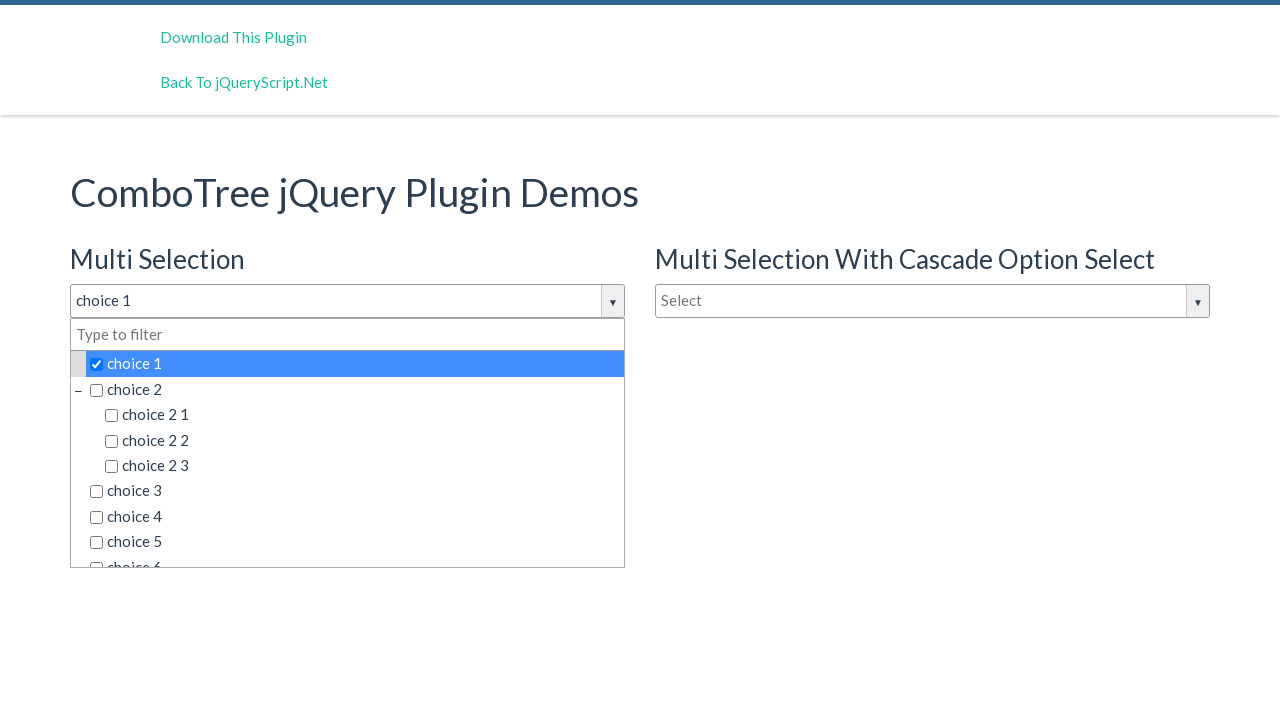

Clicked on dropdown item 'choice 2' at (355, 389) on span.comboTreeItemTitle >> nth=1
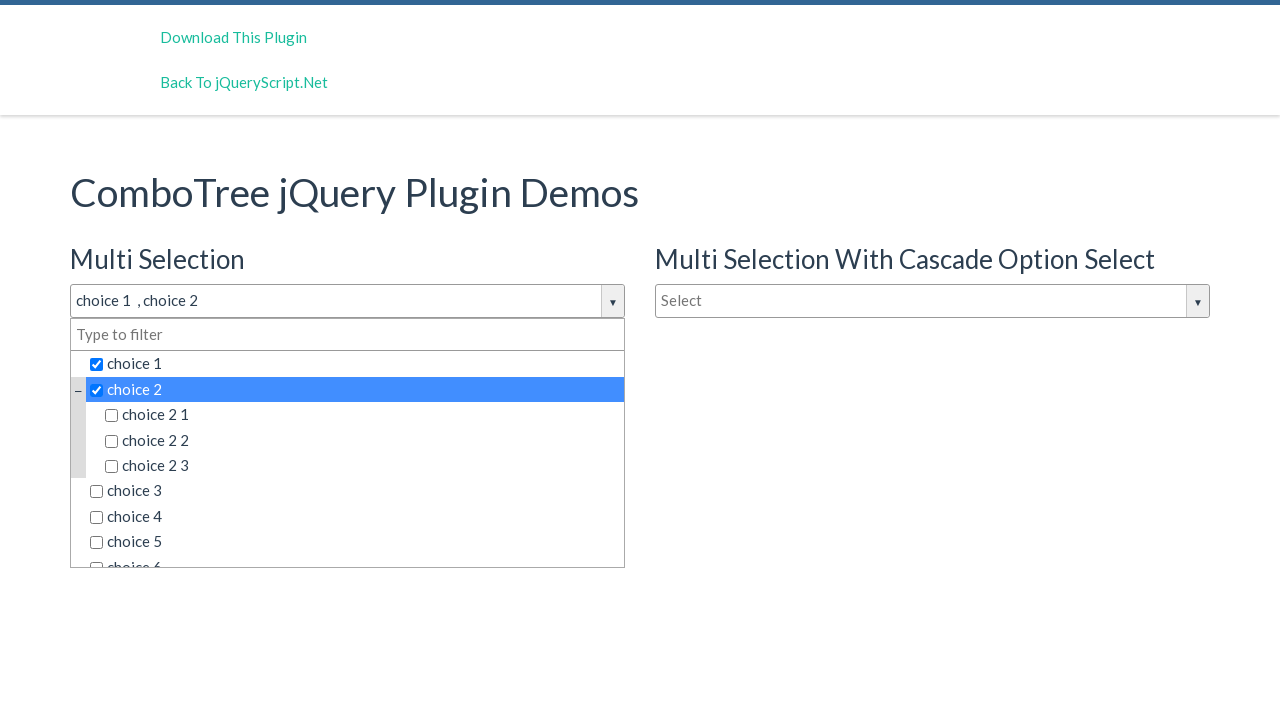

Clicked on dropdown item 'choice 2 1' at (362, 415) on span.comboTreeItemTitle >> nth=2
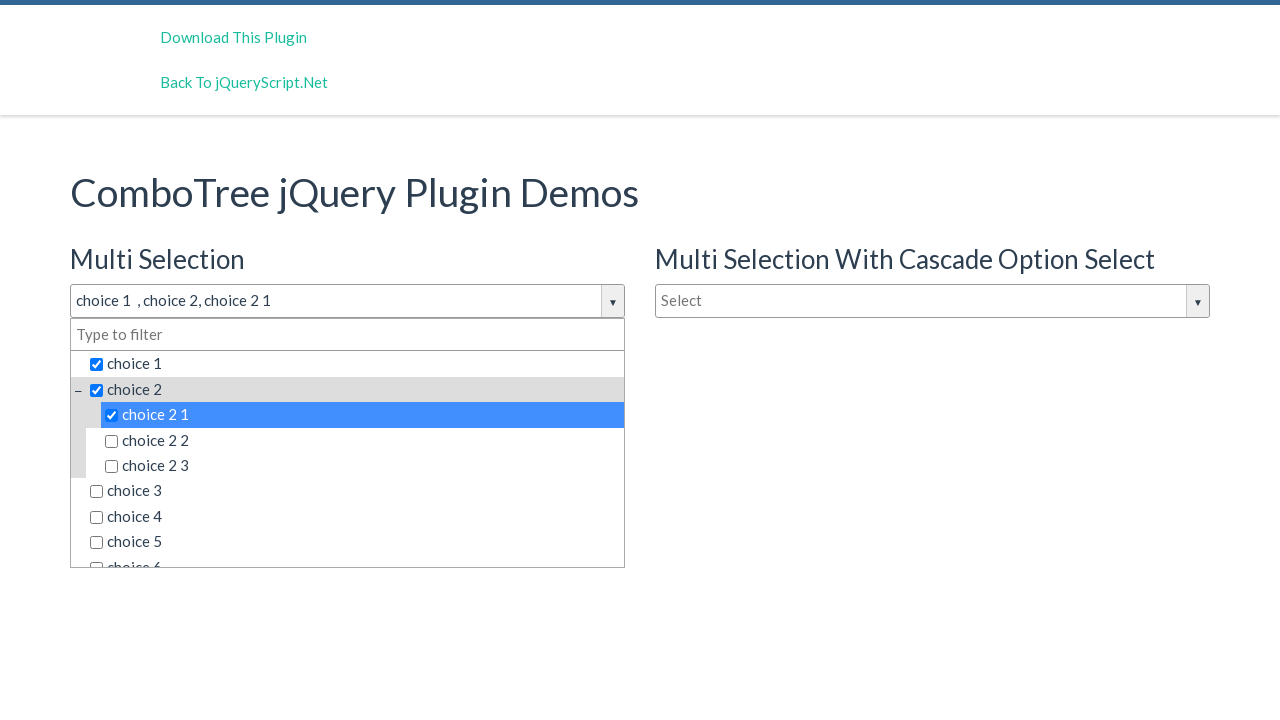

Clicked on dropdown item 'choice 2 2' at (362, 440) on span.comboTreeItemTitle >> nth=3
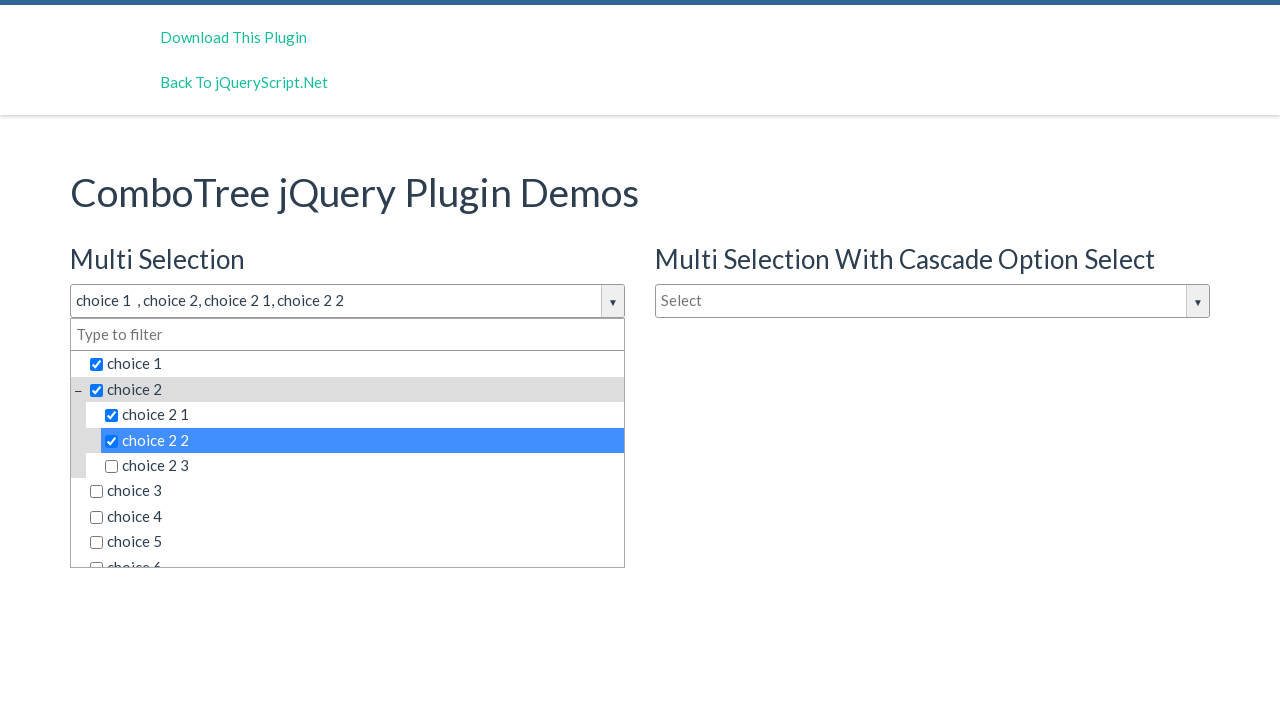

Clicked on dropdown item 'choice 2 3' at (362, 466) on span.comboTreeItemTitle >> nth=4
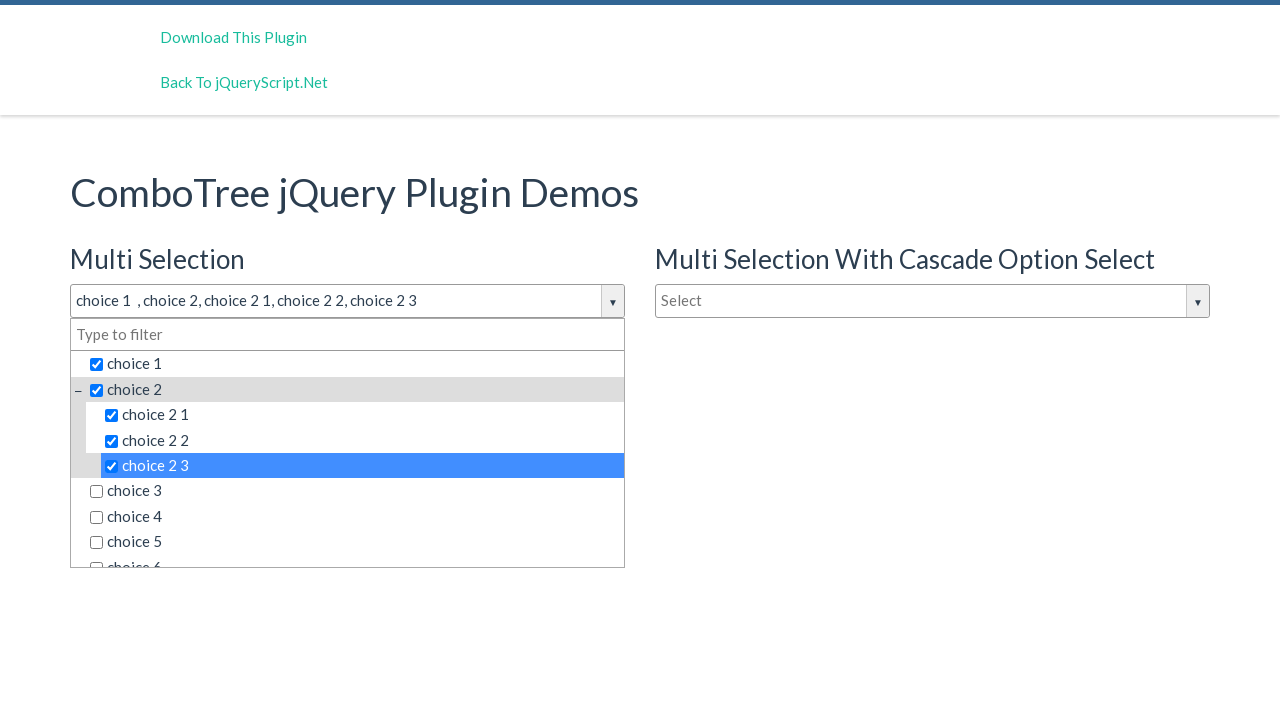

Clicked on dropdown item 'choice 3' at (355, 491) on span.comboTreeItemTitle >> nth=5
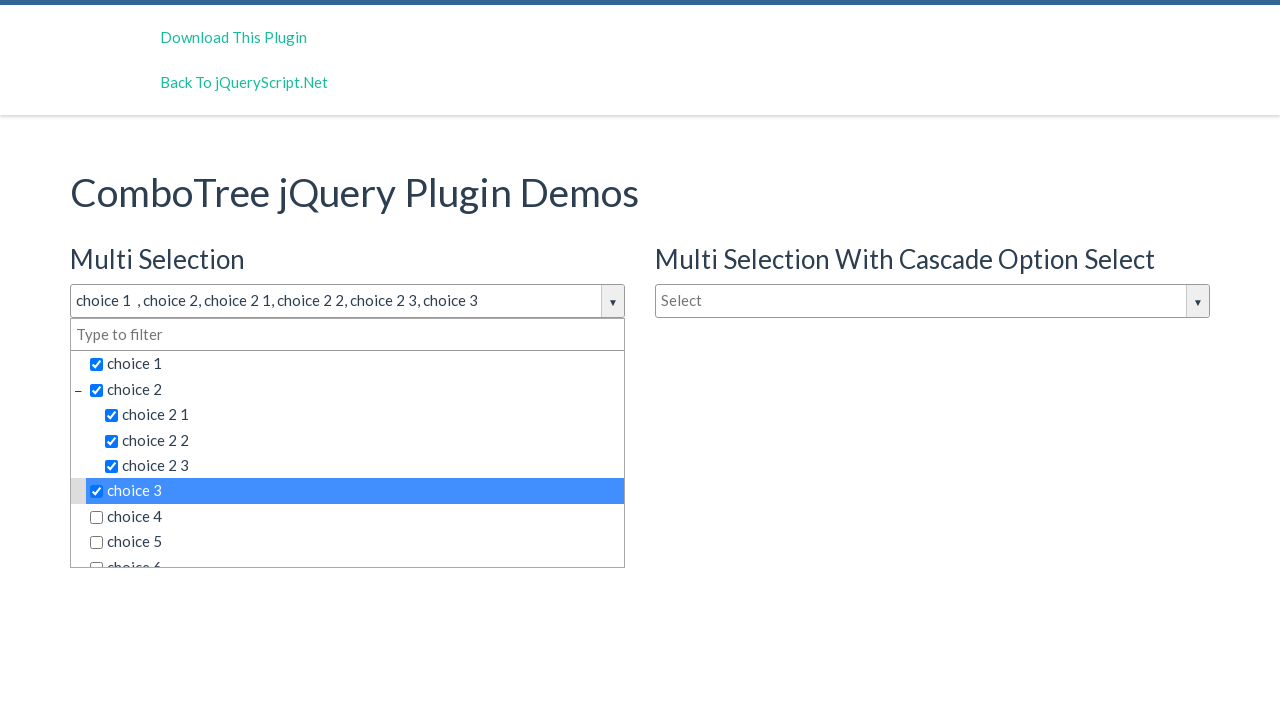

Clicked on dropdown item 'choice 4' at (355, 517) on span.comboTreeItemTitle >> nth=6
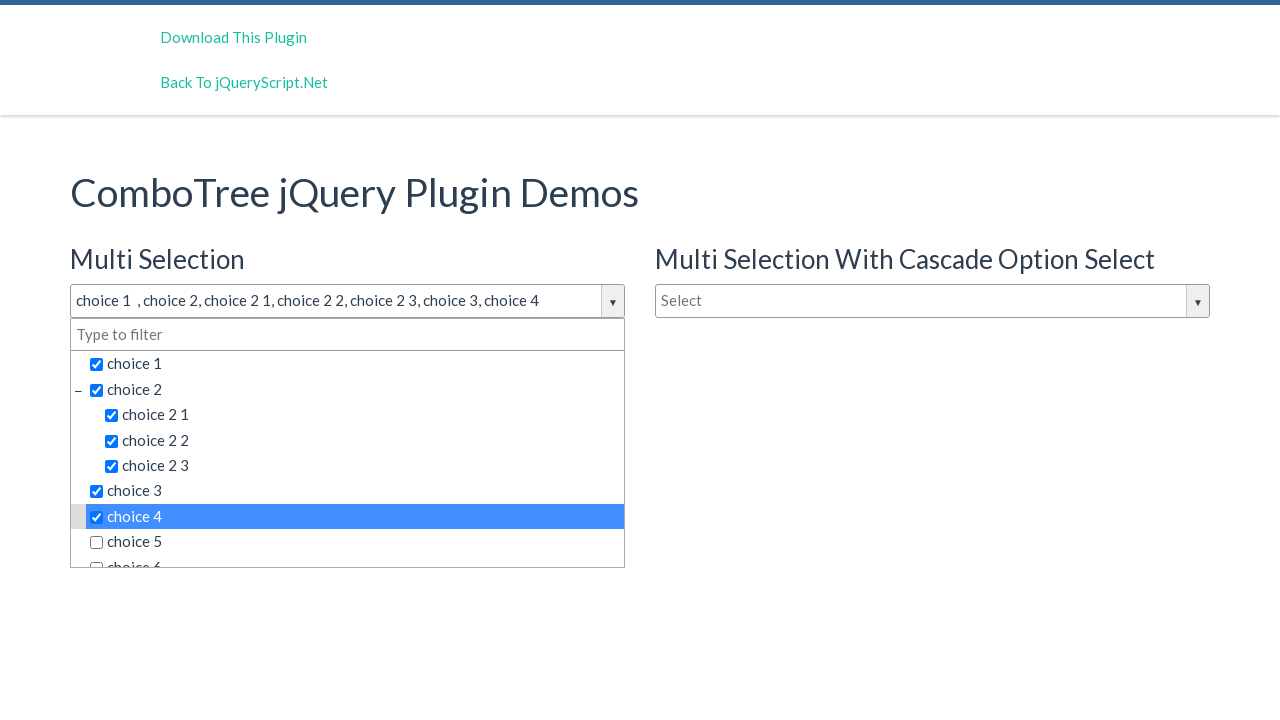

Clicked on dropdown item 'choice 5' at (355, 542) on span.comboTreeItemTitle >> nth=7
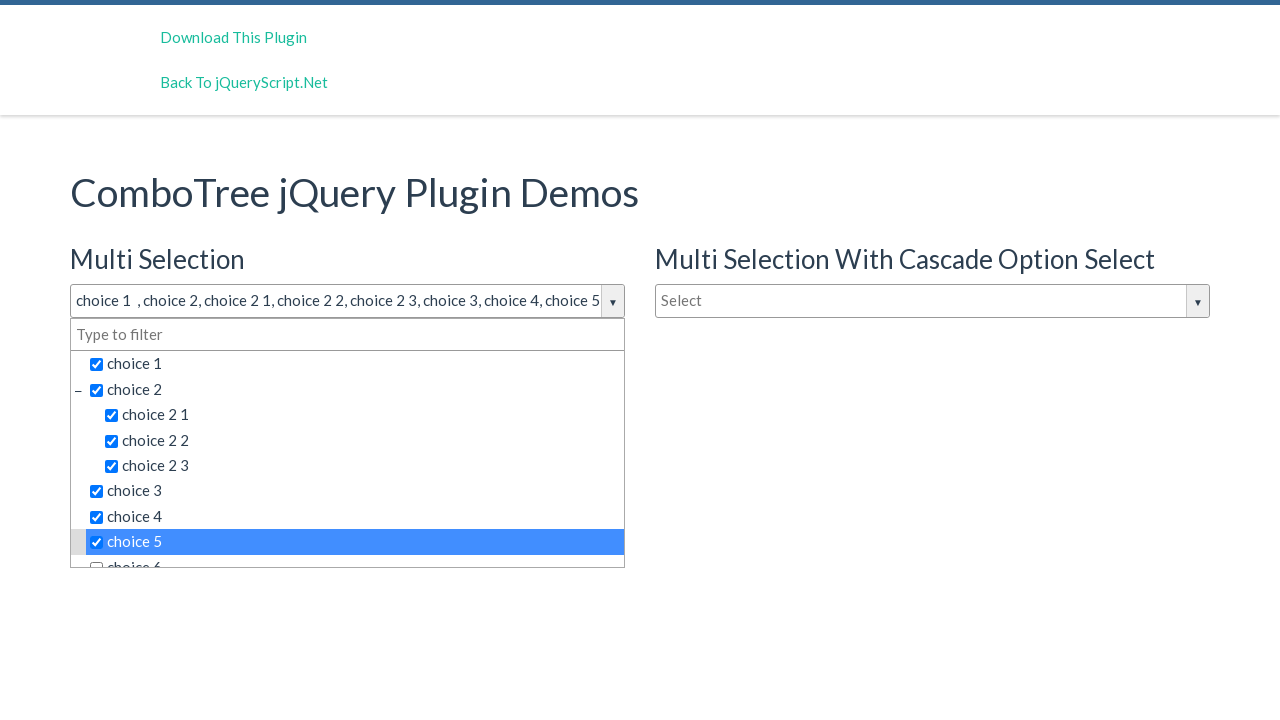

Clicked on dropdown item 'choice 6' at (355, 554) on span.comboTreeItemTitle >> nth=8
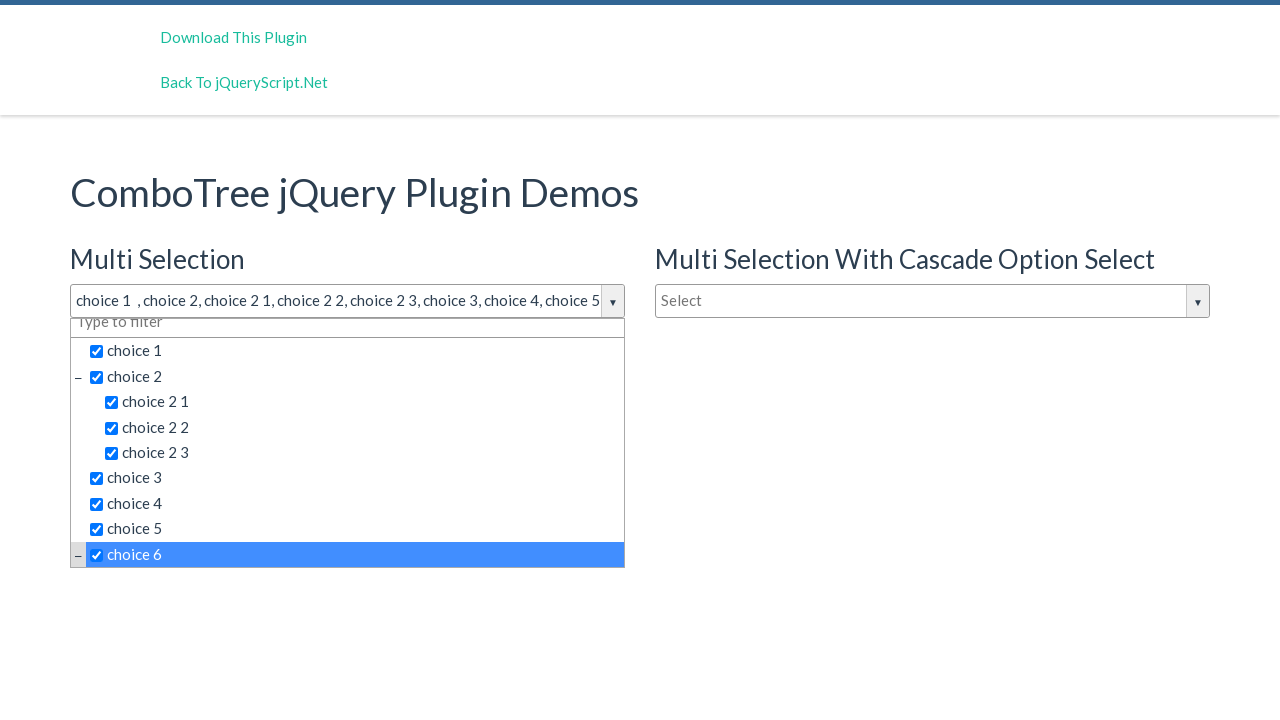

Reached 'choice 6' - stopping iteration
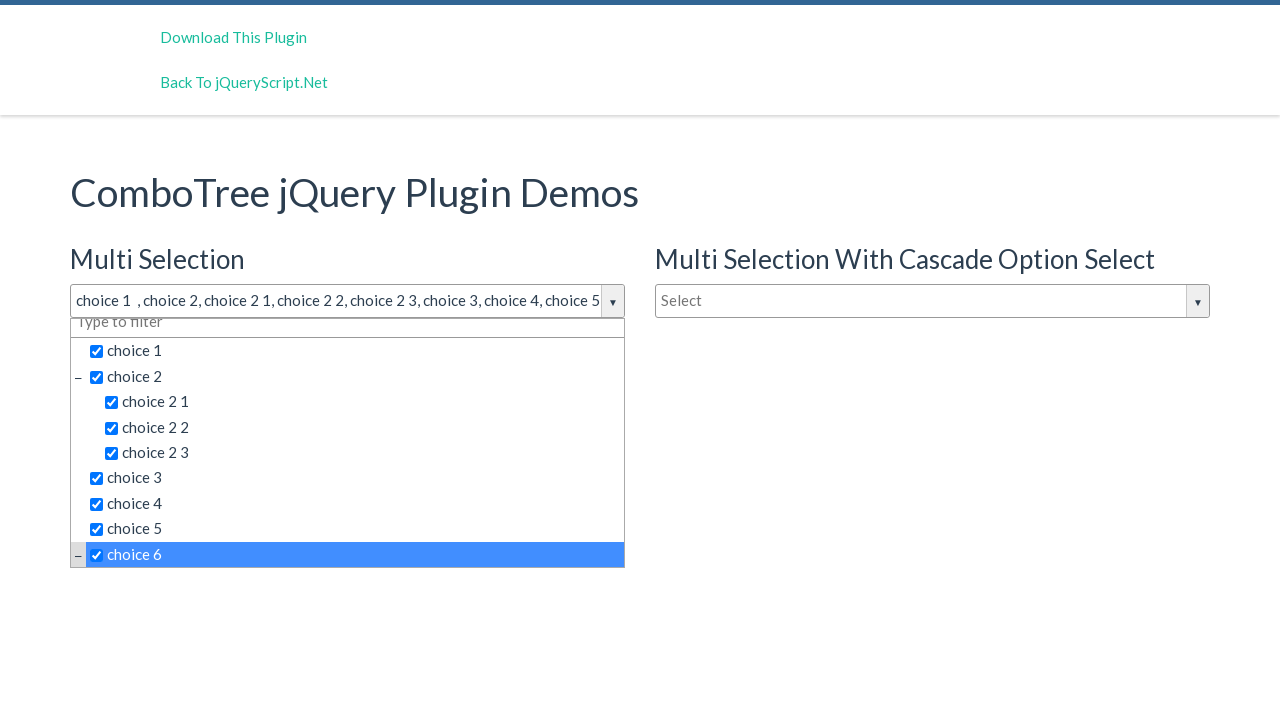

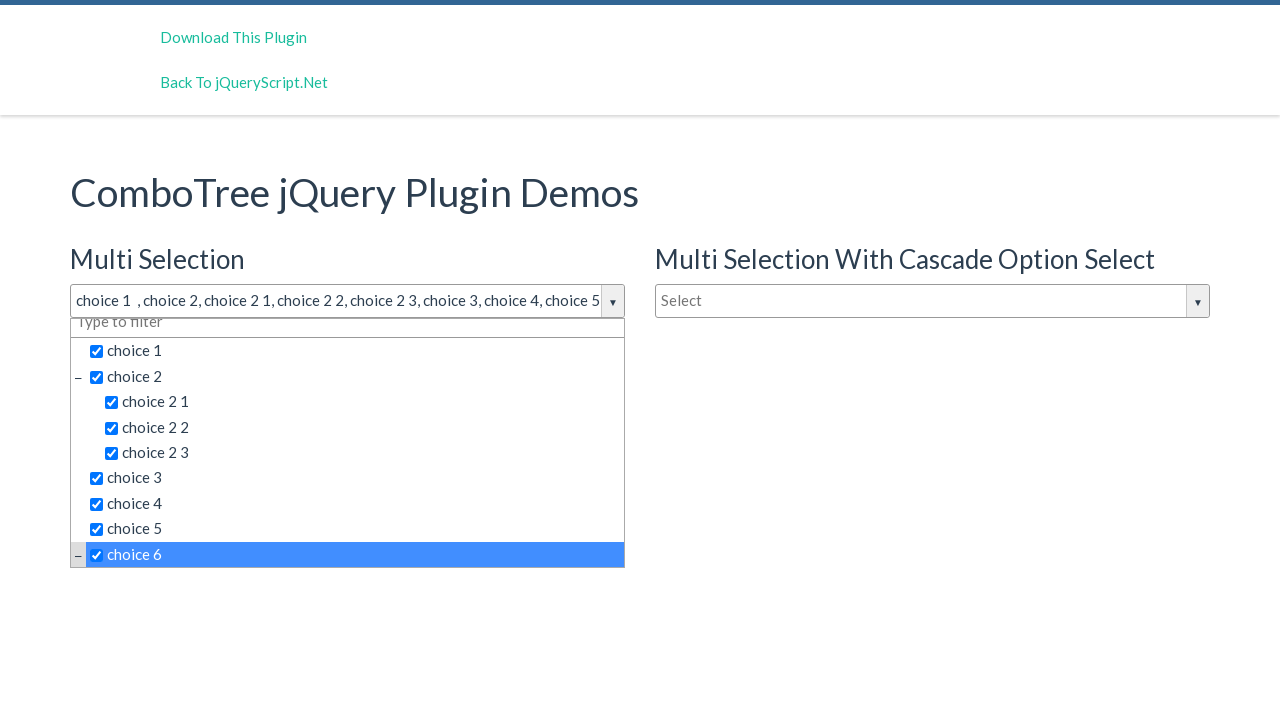